Automates gameplay of the Universal Paperclips game by making paperclips, adjusting prices based on sales trends, buying wire when needed, and purchasing auto-clippers when available

Starting URL: http://www.decisionproblem.com/paperclips/index2.html

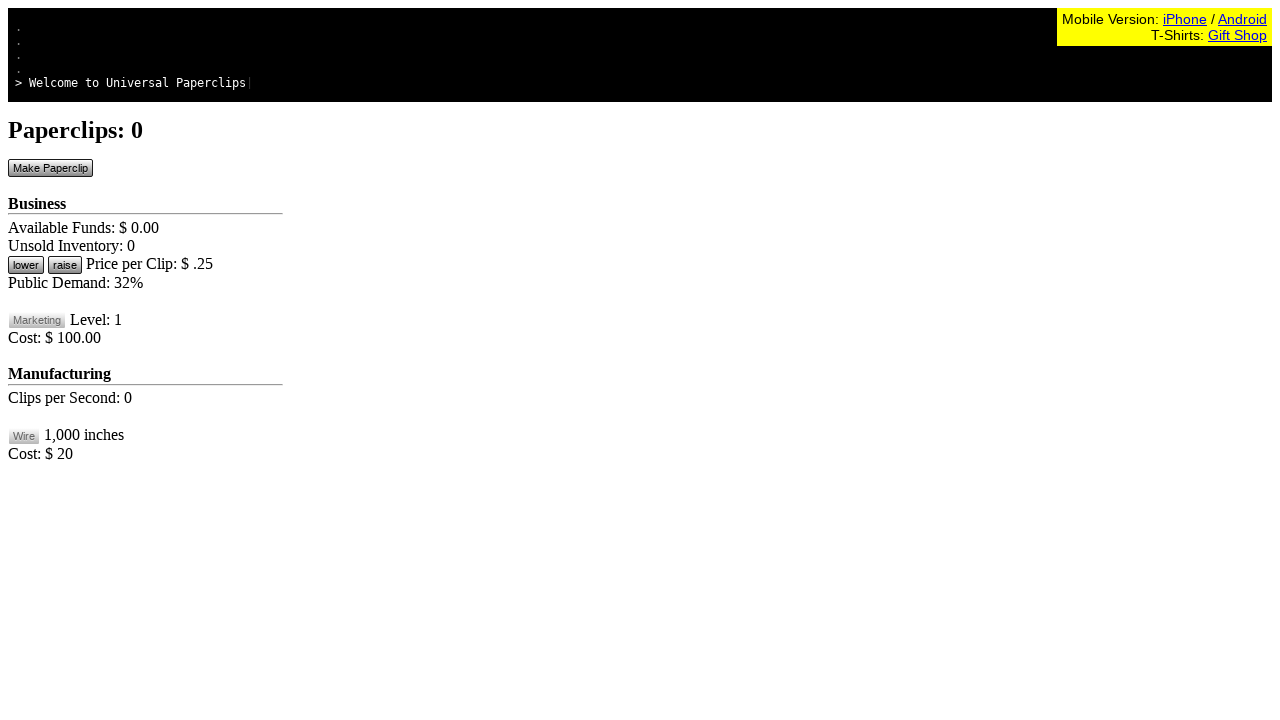

Retrieved game stats: $0.0, 0 unsold clips, 1000 inches of wire
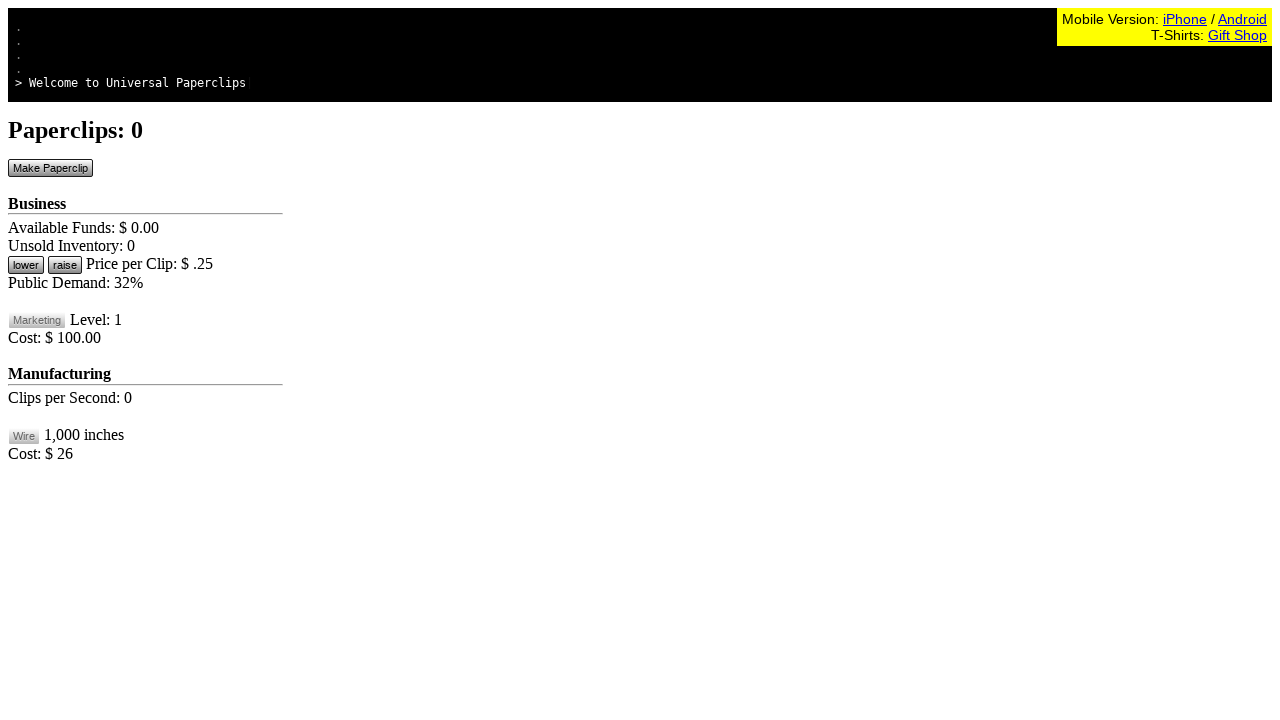

Clicked button to make a paperclip at (50, 168) on #btnMakePaperclip
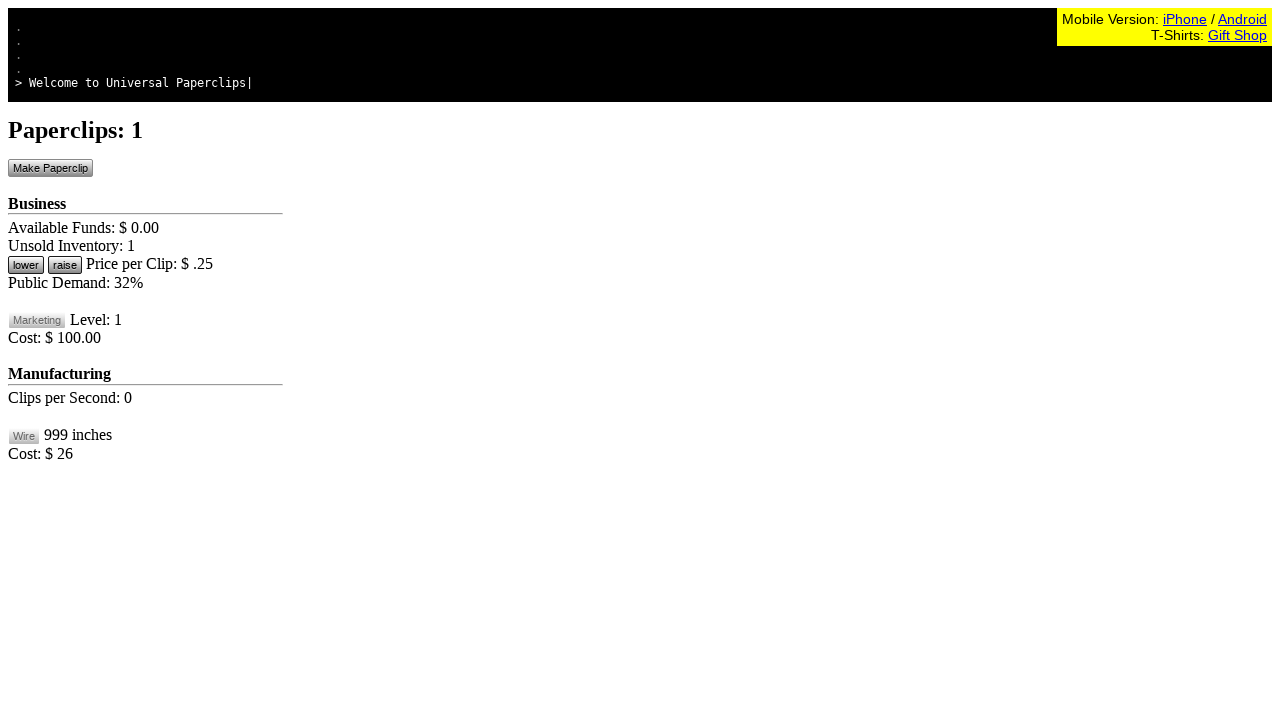

Retrieved game stats: $0.0, 1 unsold clips, 999 inches of wire
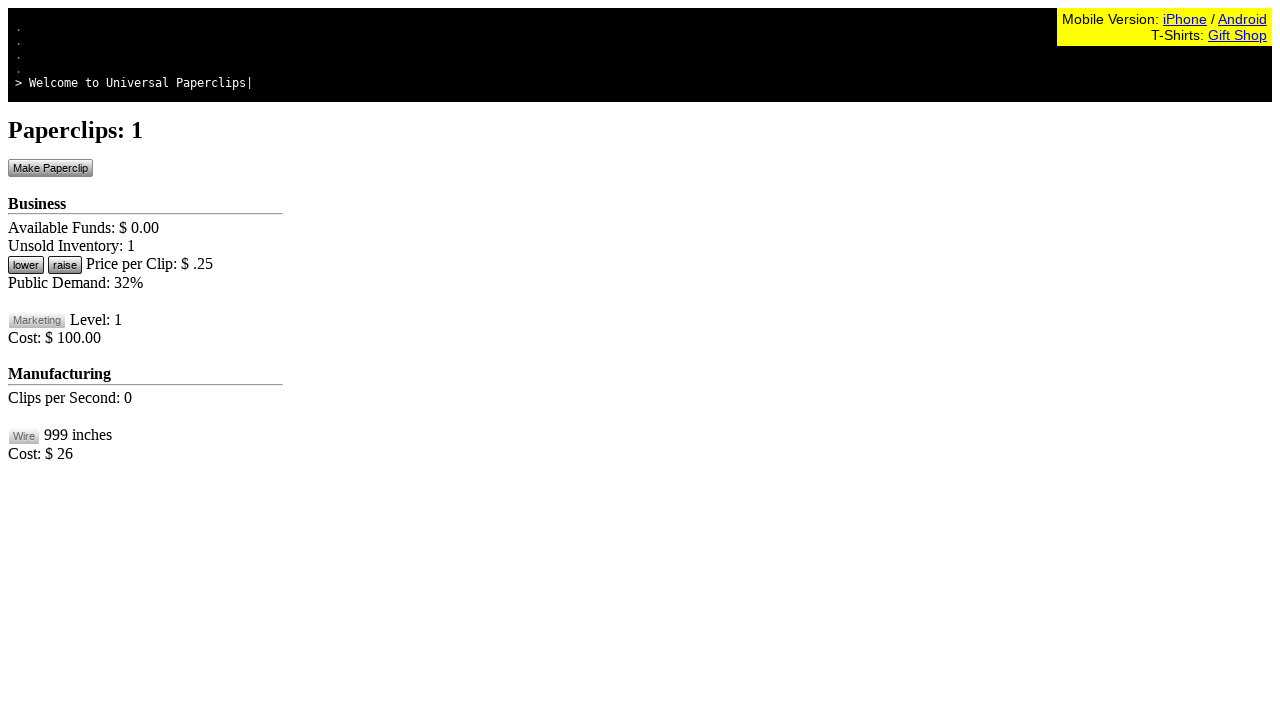

Clicked button to make a paperclip at (50, 168) on #btnMakePaperclip
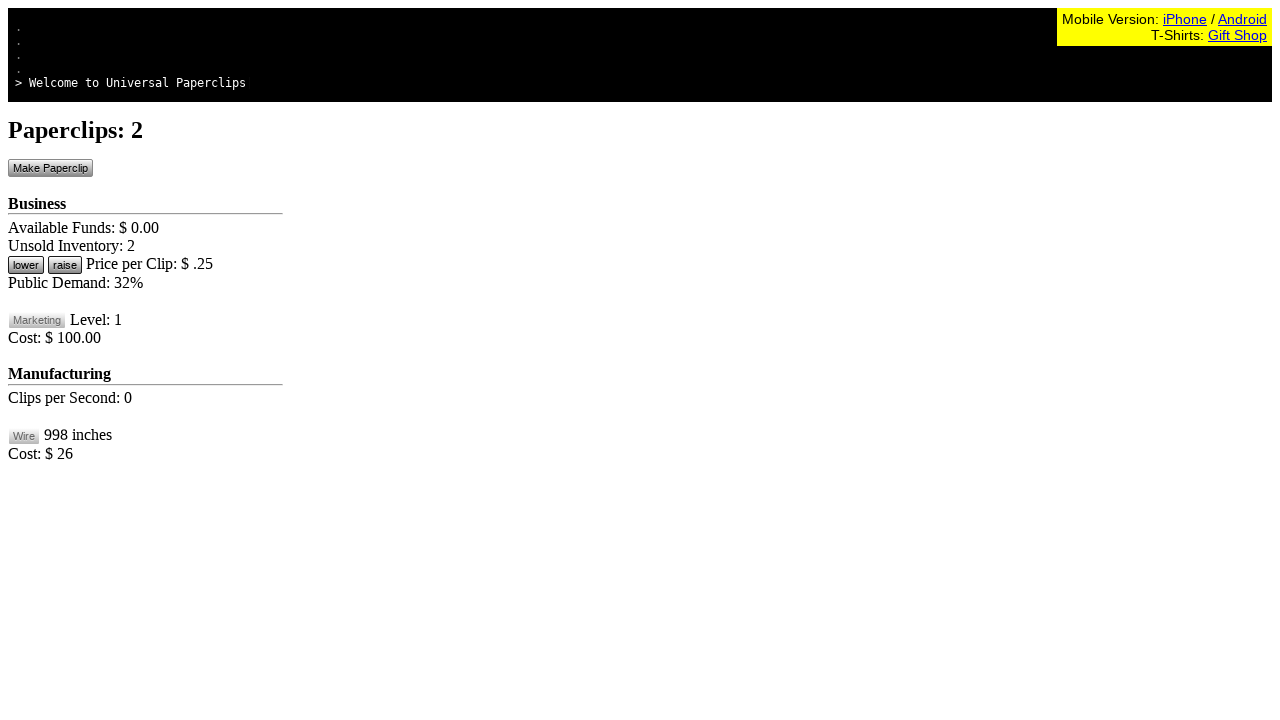

Retrieved game stats: $0.0, 2 unsold clips, 998 inches of wire
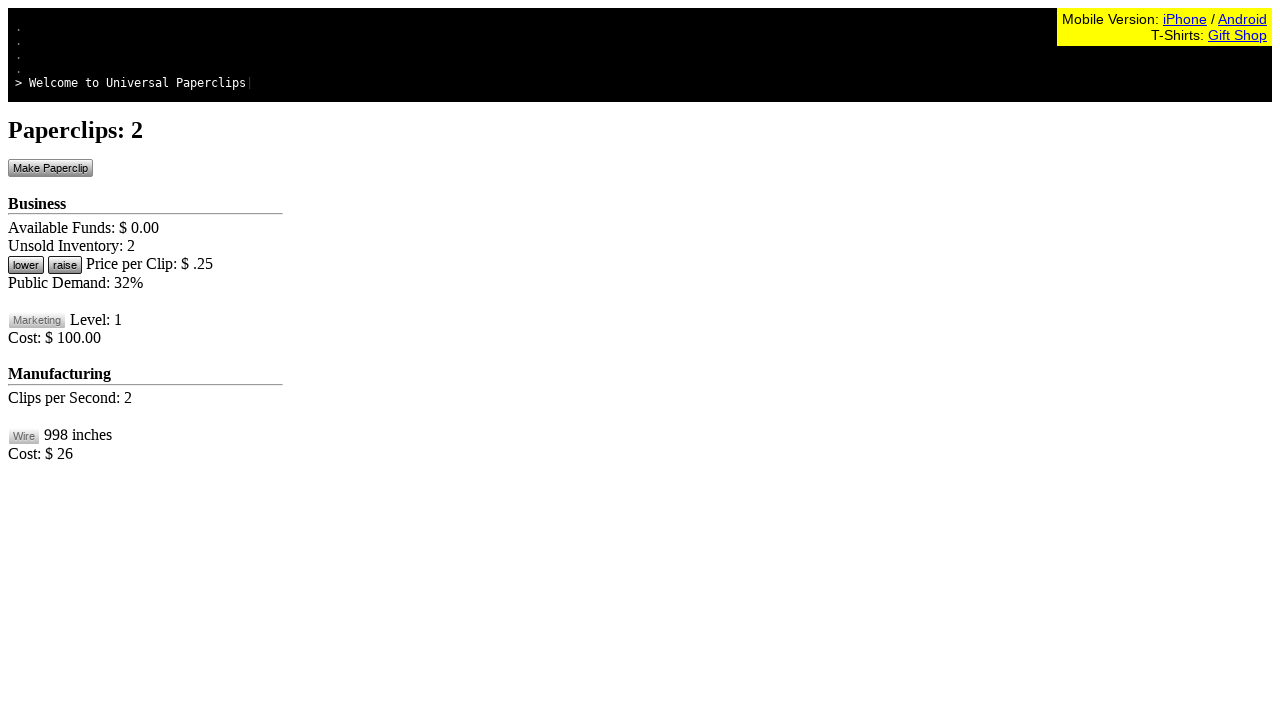

Clicked button to make a paperclip at (50, 168) on #btnMakePaperclip
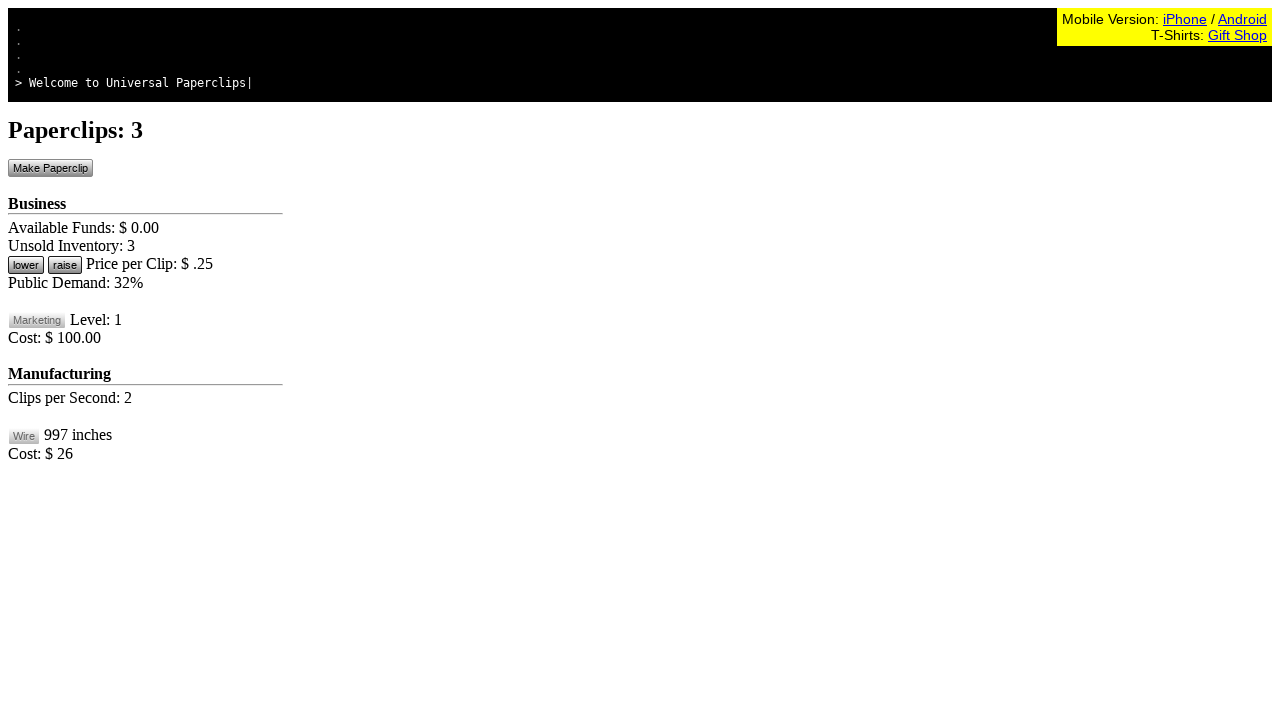

Retrieved game stats: $0.0, 3 unsold clips, 997 inches of wire
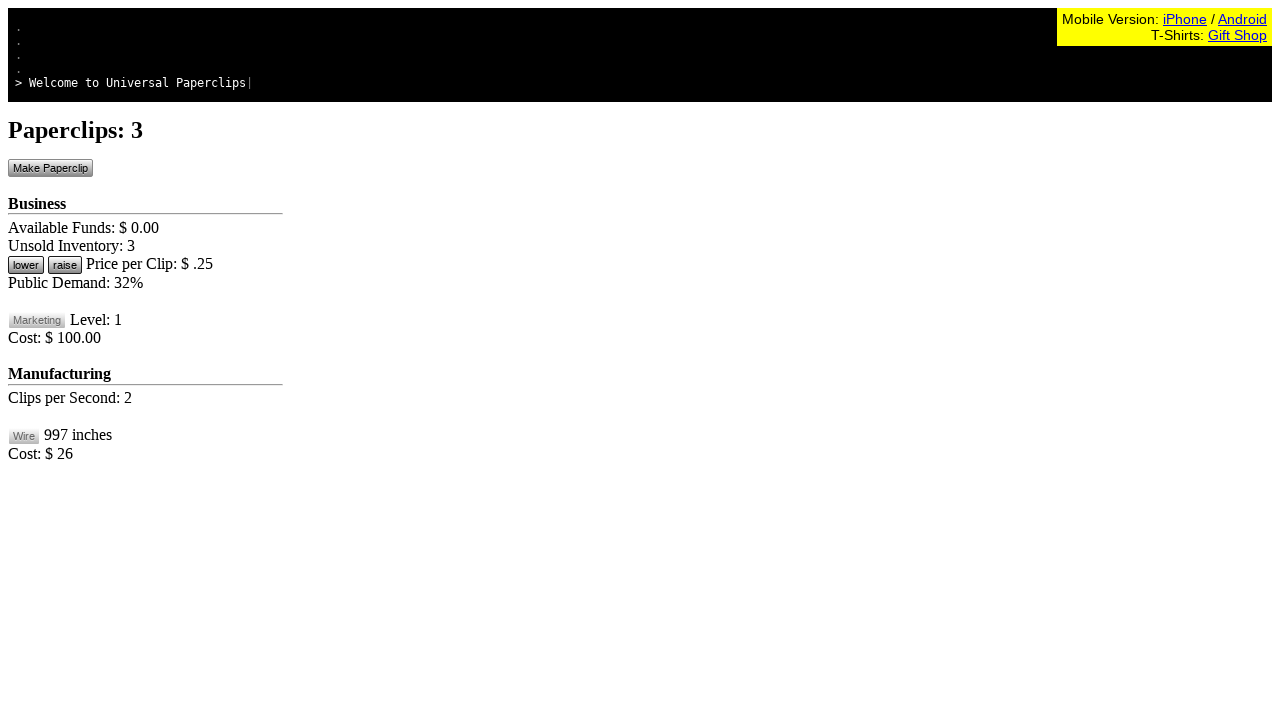

Clicked button to make a paperclip at (50, 168) on #btnMakePaperclip
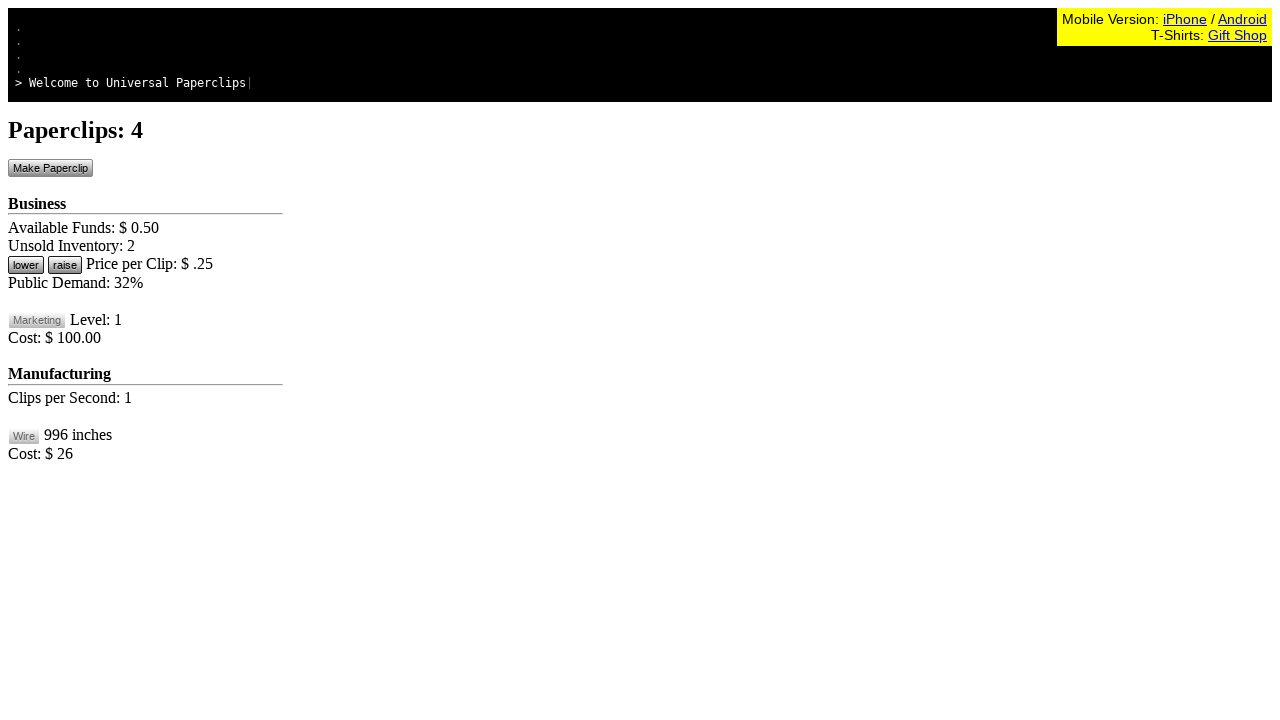

Retrieved game stats: $0.5, 2 unsold clips, 996 inches of wire
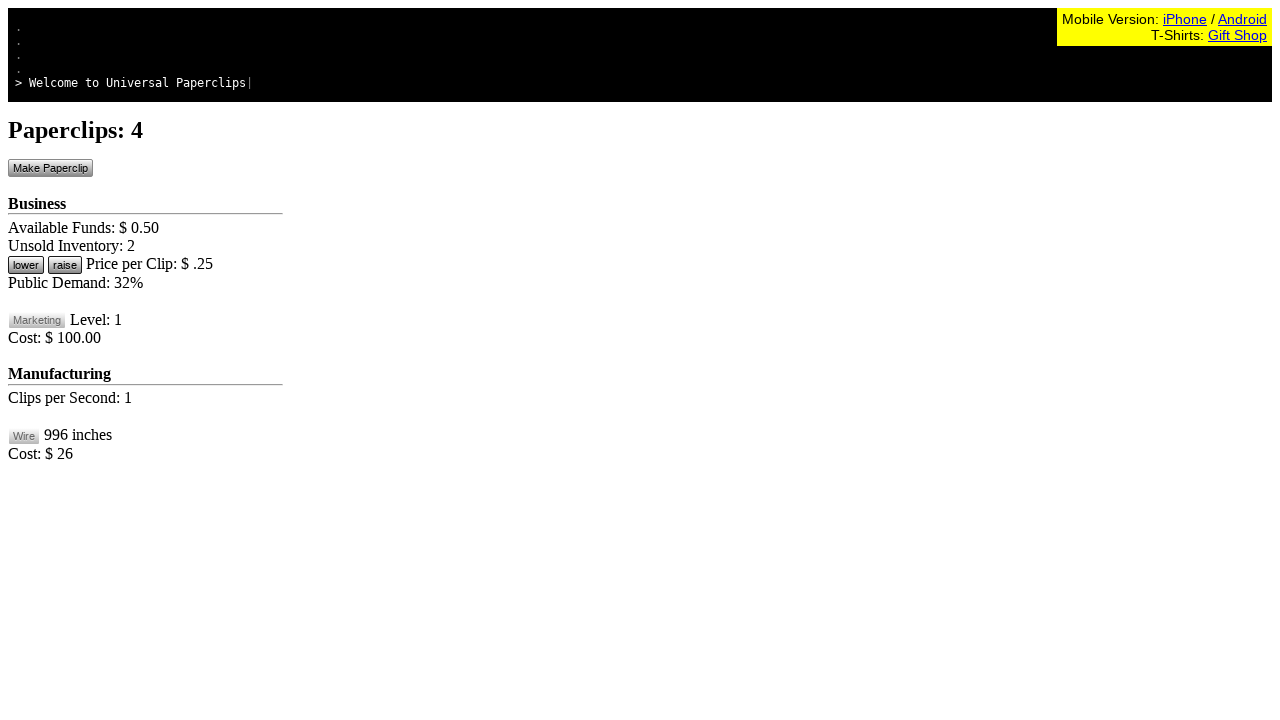

Clicked button to make a paperclip at (50, 168) on #btnMakePaperclip
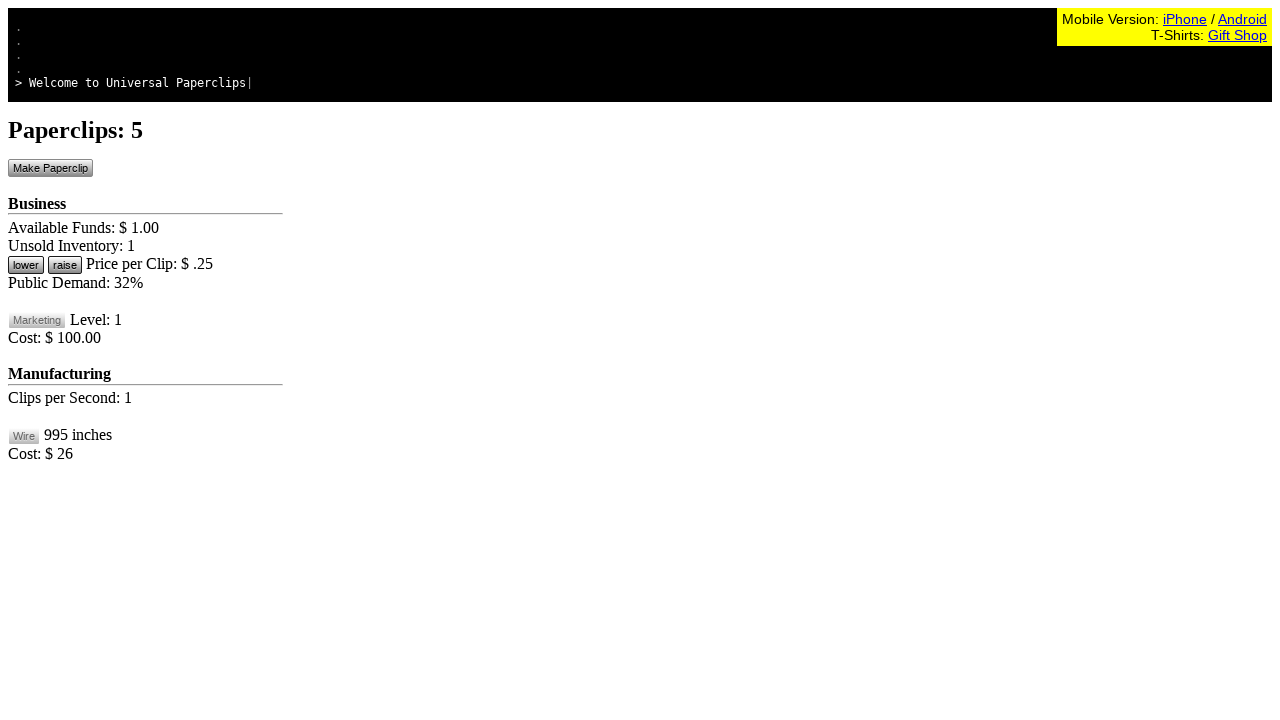

Retrieved game stats: $1.0, 1 unsold clips, 995 inches of wire
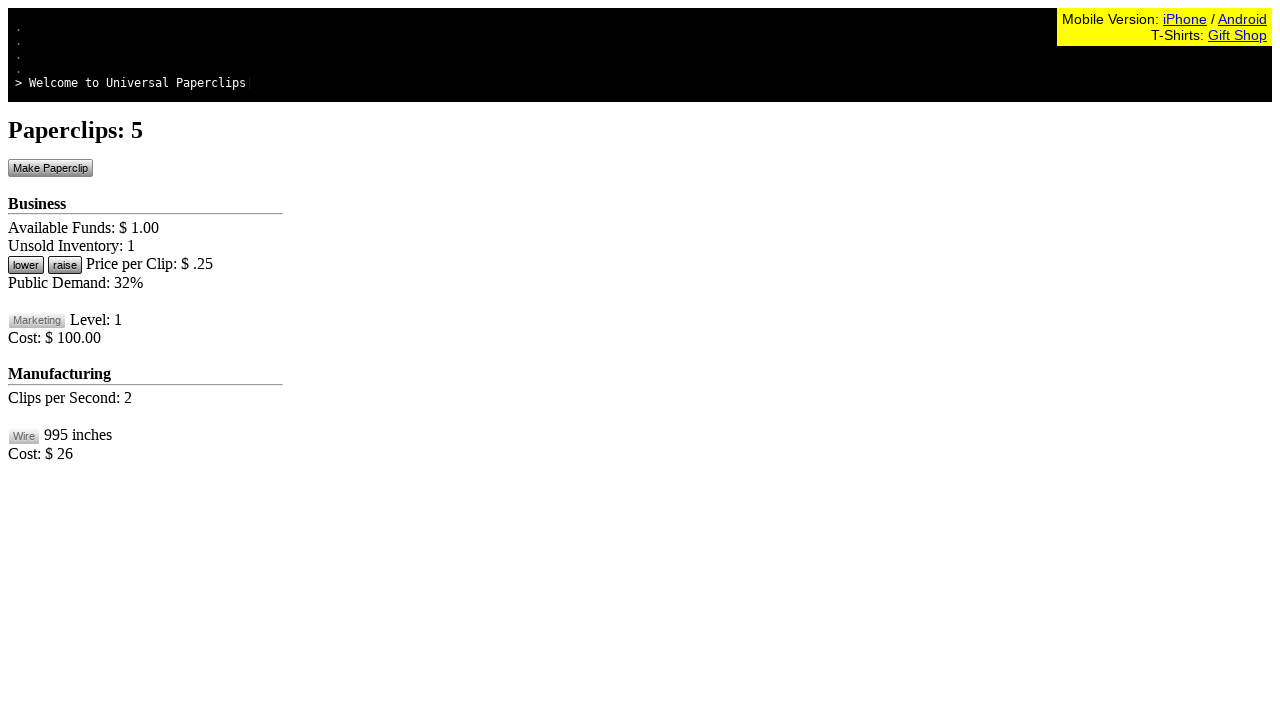

Clicked button to make a paperclip at (50, 168) on #btnMakePaperclip
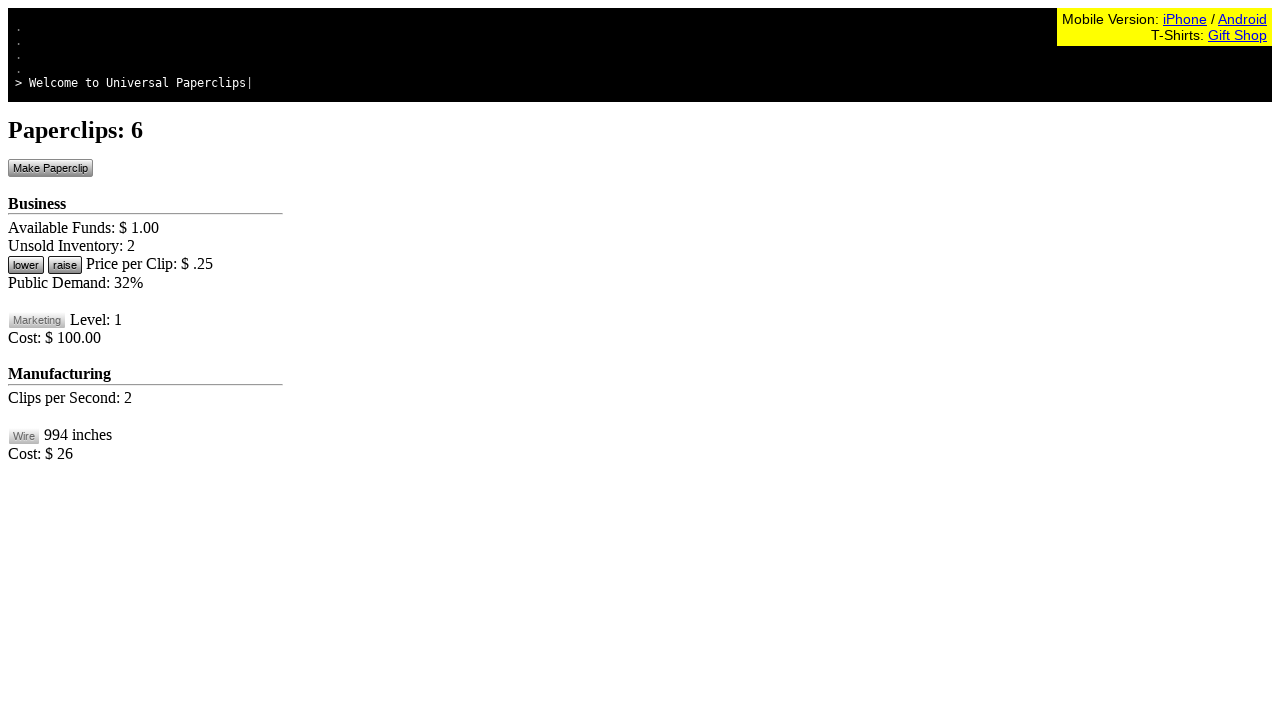

Retrieved game stats: $1.0, 2 unsold clips, 994 inches of wire
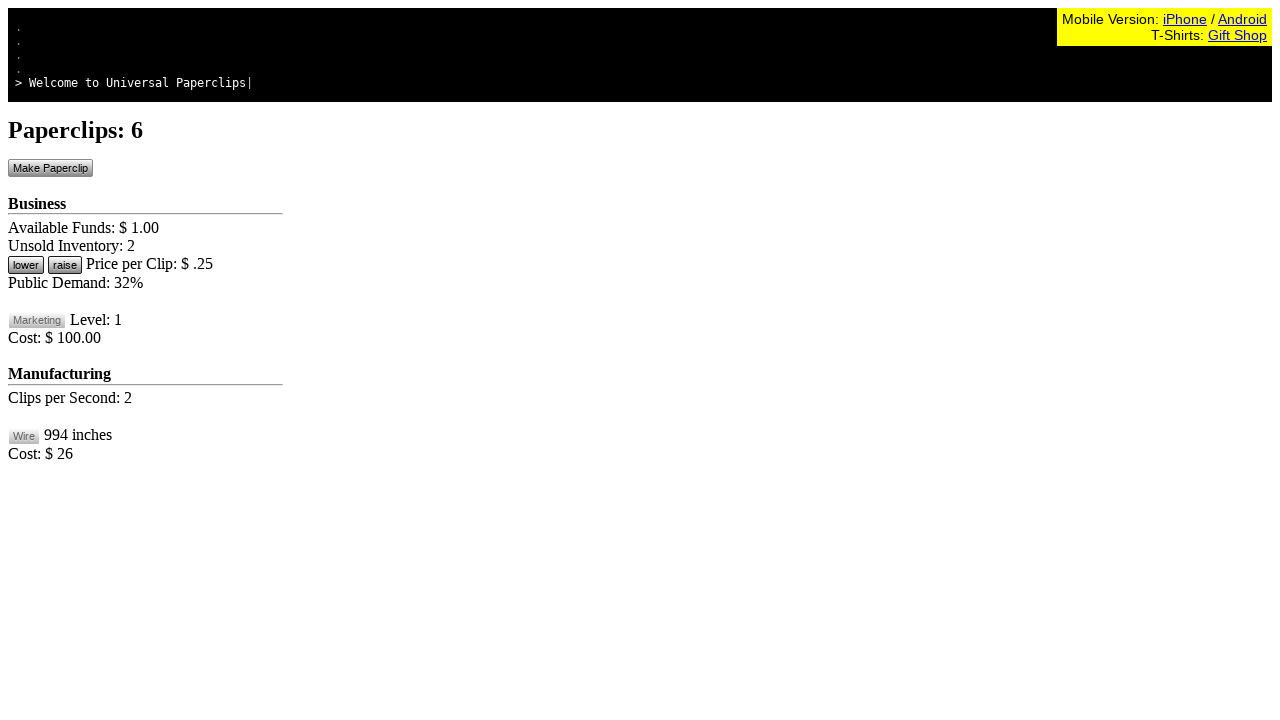

Clicked button to make a paperclip at (50, 168) on #btnMakePaperclip
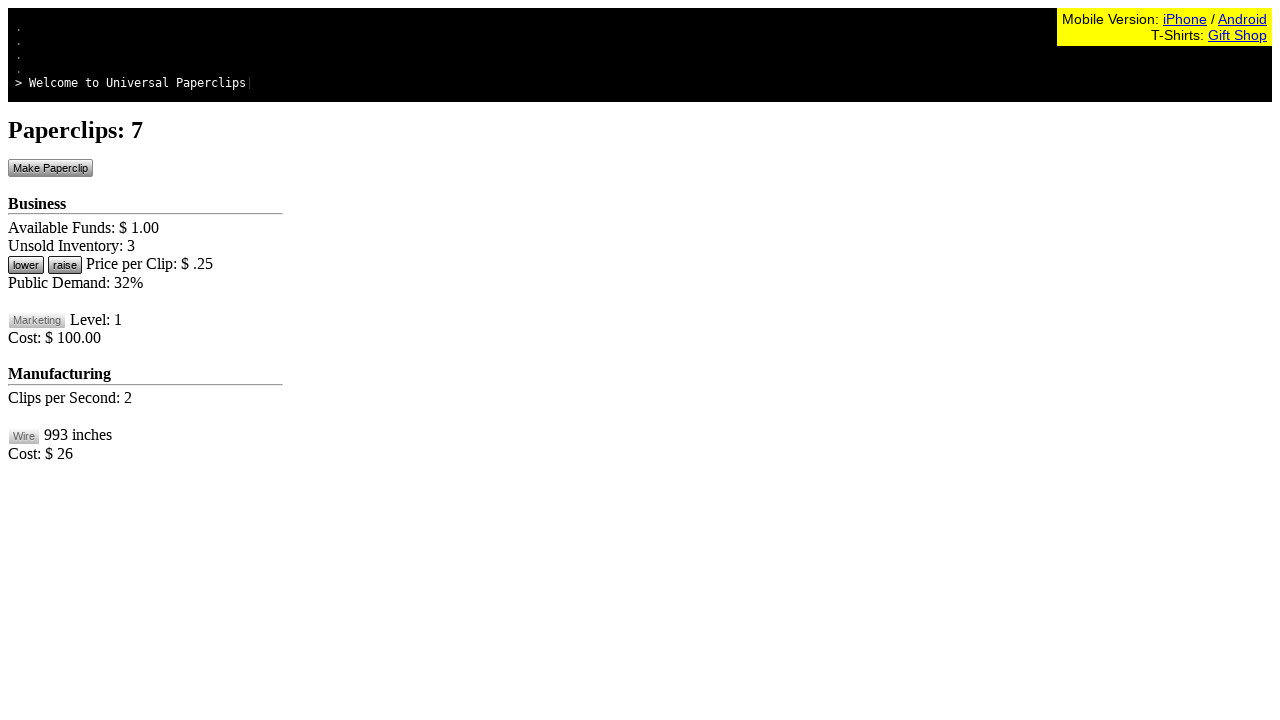

Retrieved game stats: $1.0, 3 unsold clips, 993 inches of wire
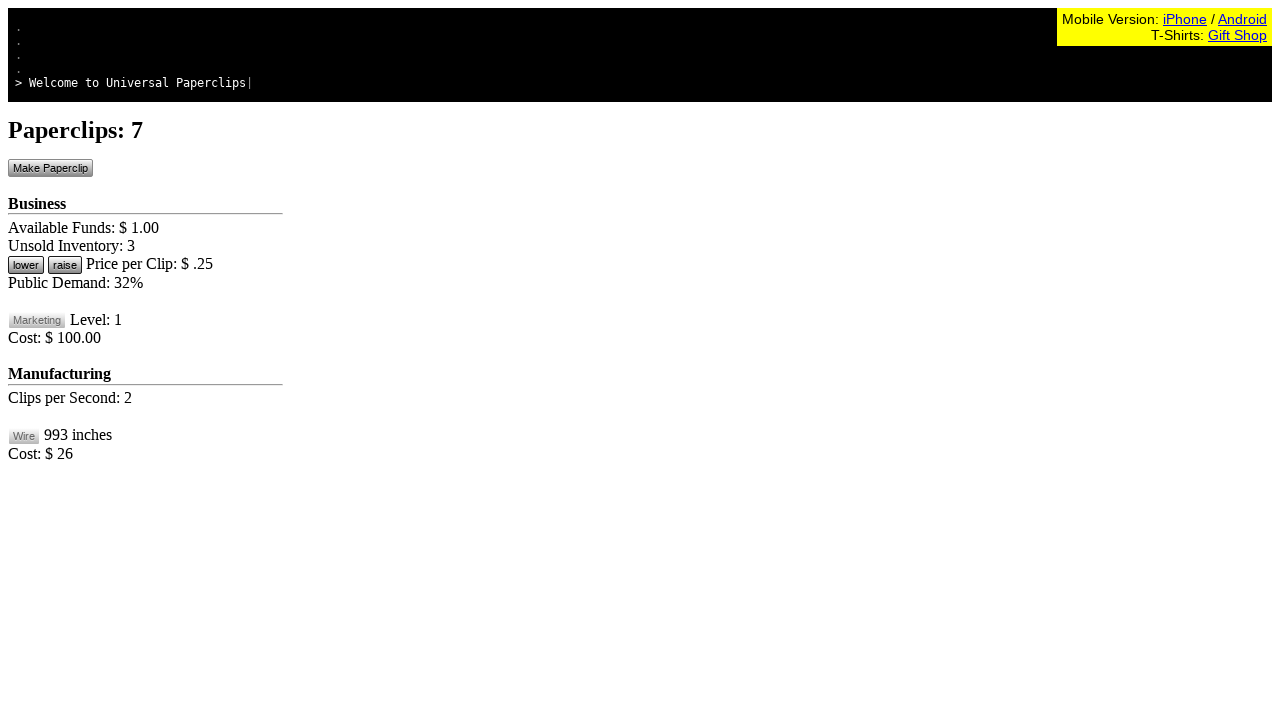

Clicked button to make a paperclip at (50, 168) on #btnMakePaperclip
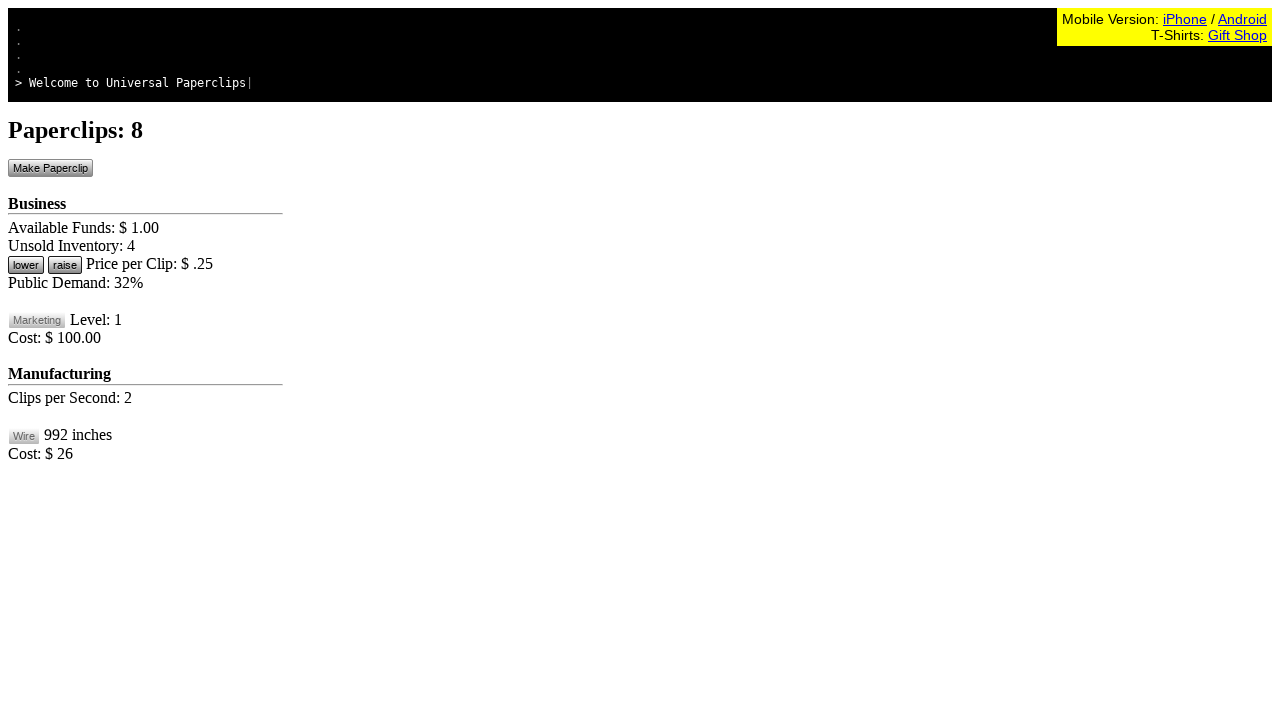

Retrieved game stats: $1.0, 4 unsold clips, 992 inches of wire
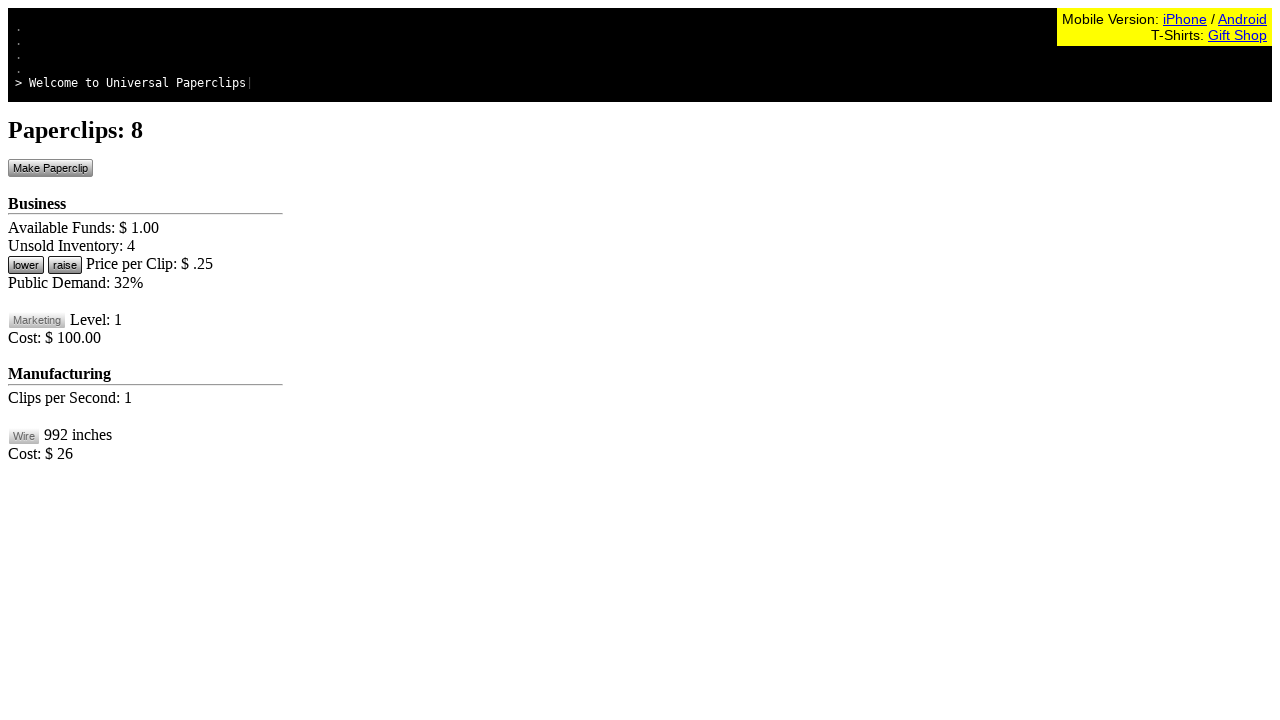

Clicked button to make a paperclip at (50, 168) on #btnMakePaperclip
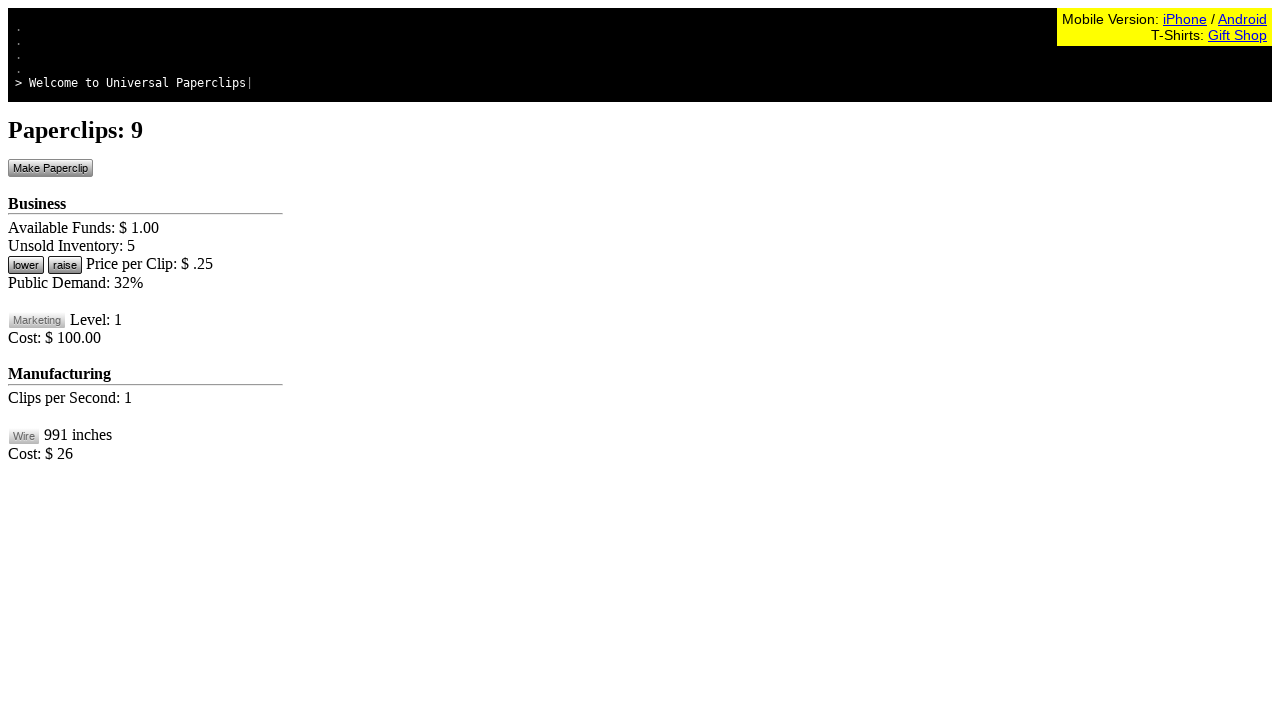

Retrieved game stats: $1.0, 5 unsold clips, 991 inches of wire
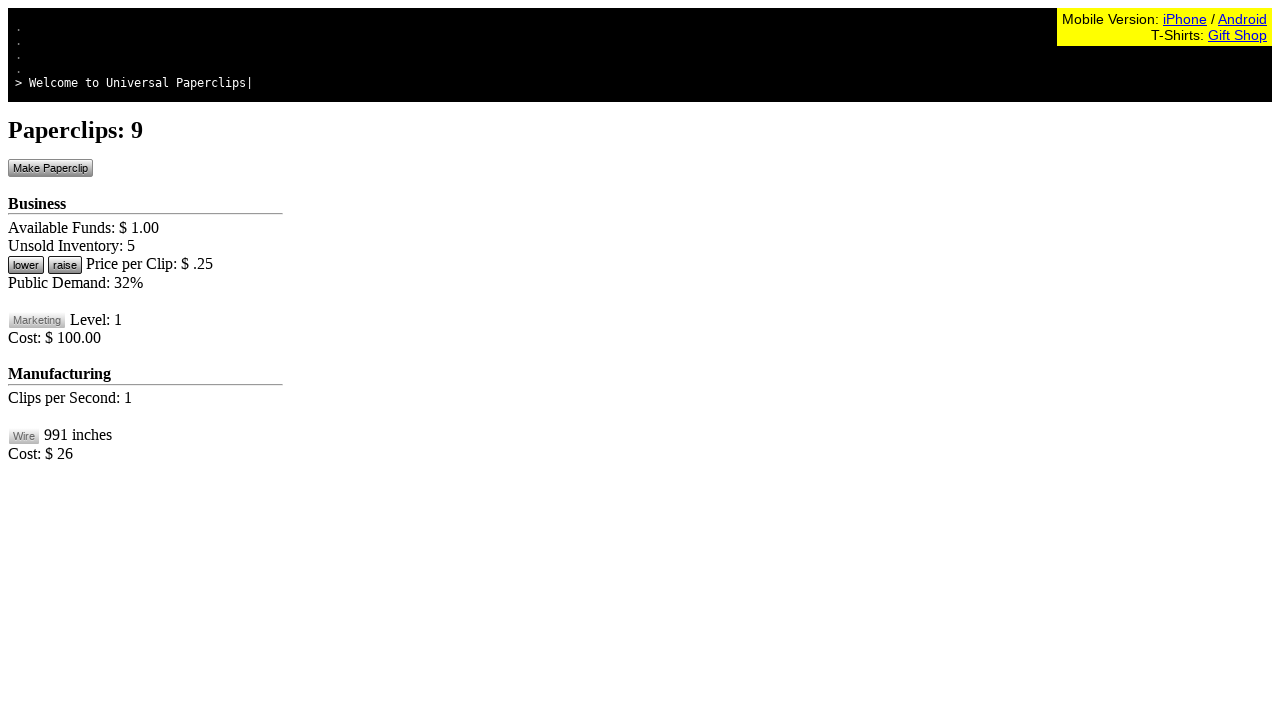

Clicked button to make a paperclip at (50, 168) on #btnMakePaperclip
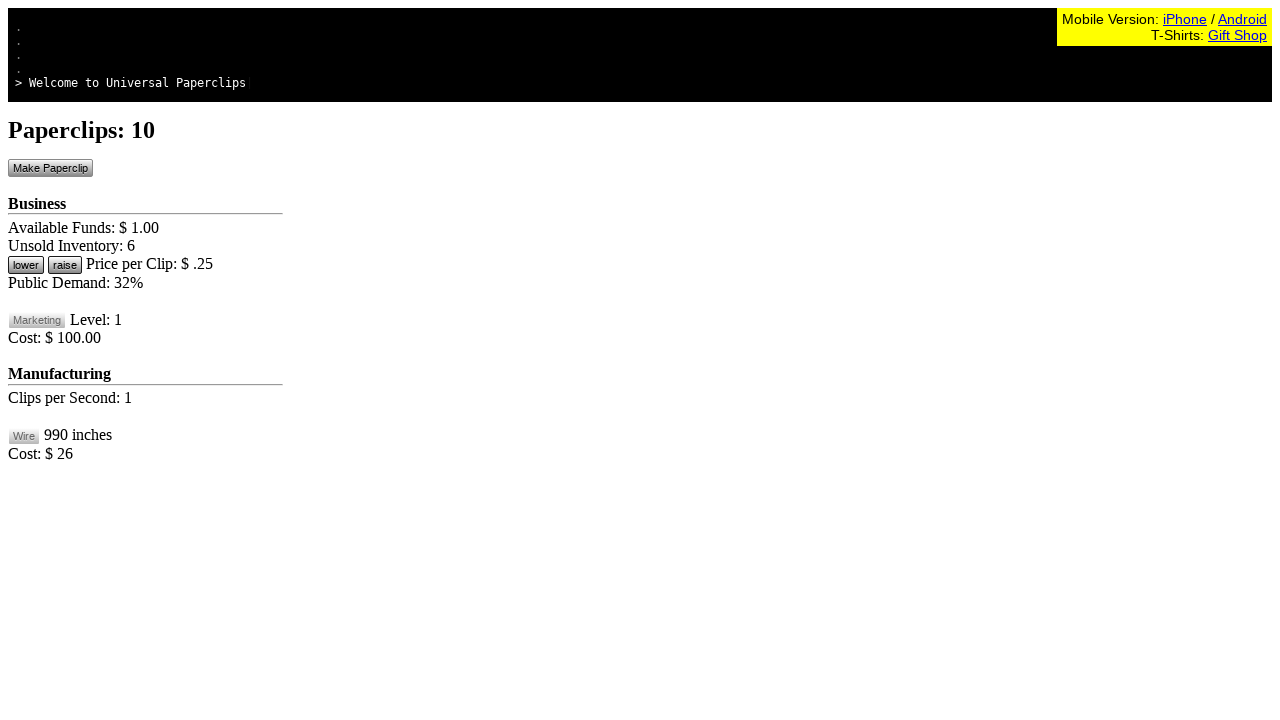

Retrieved game stats: $1.0, 6 unsold clips, 990 inches of wire
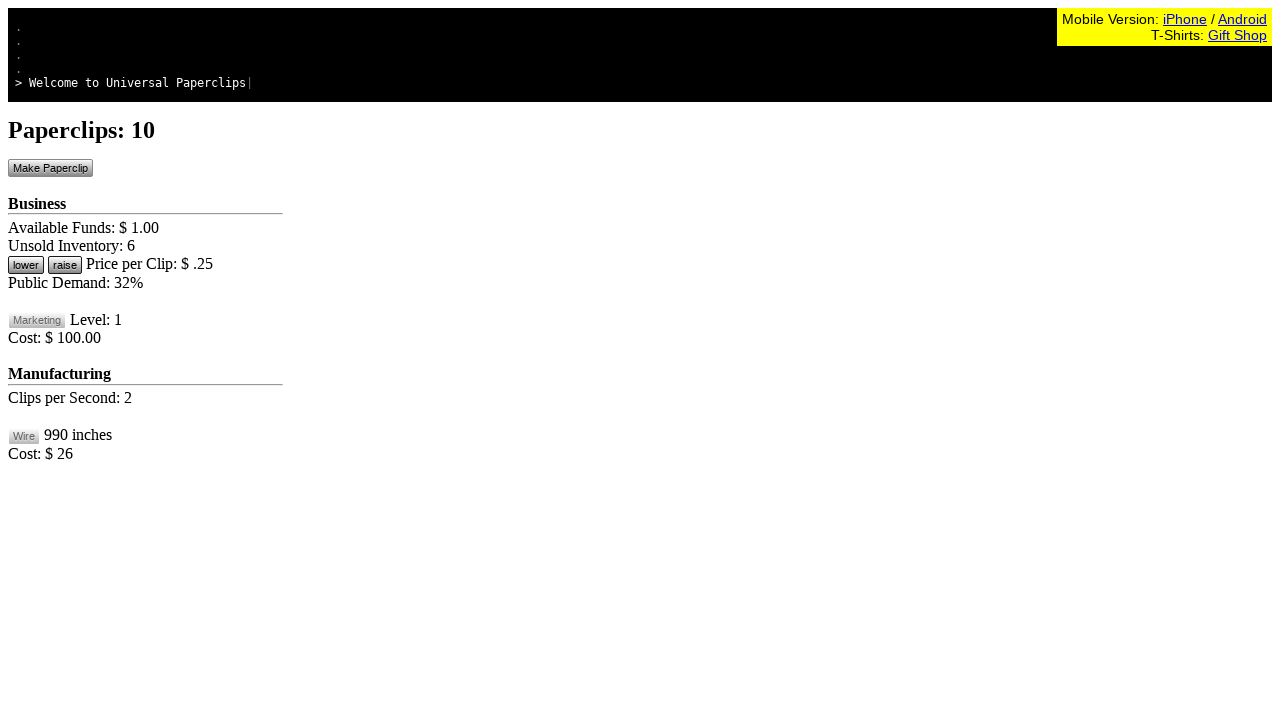

Clicked button to make a paperclip at (50, 168) on #btnMakePaperclip
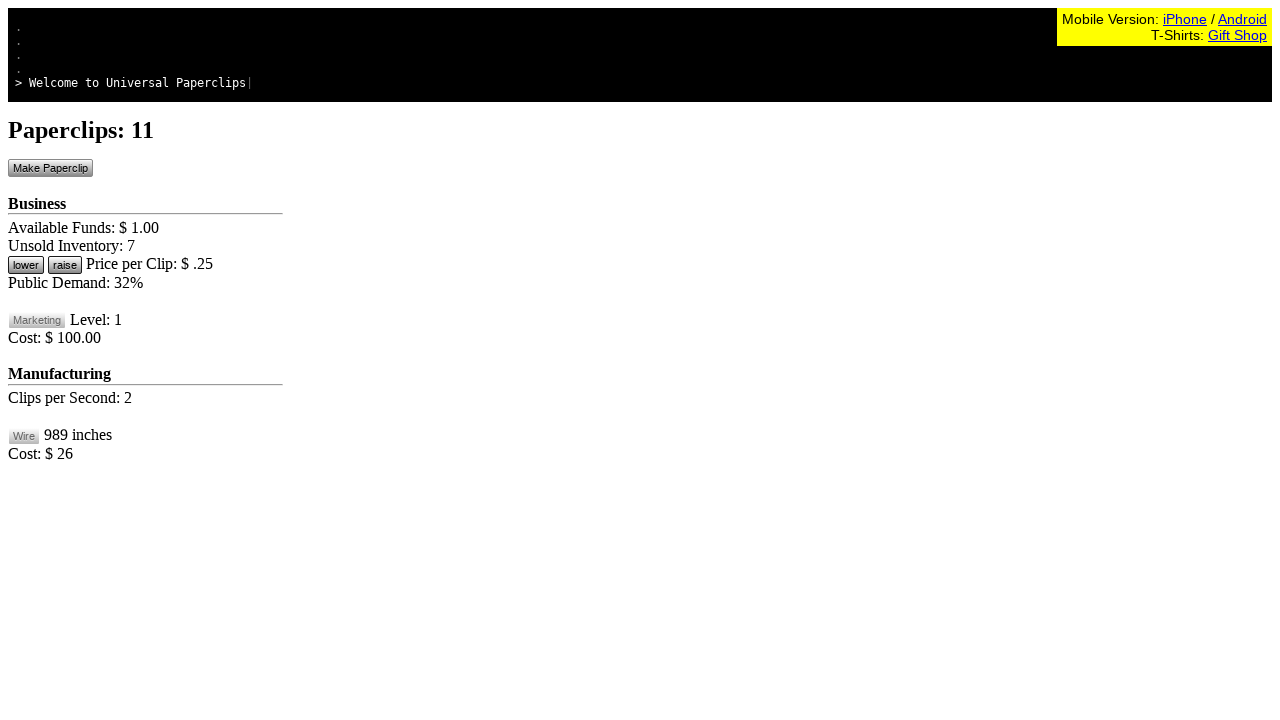

Retrieved game stats: $1.5, 5 unsold clips, 989 inches of wire
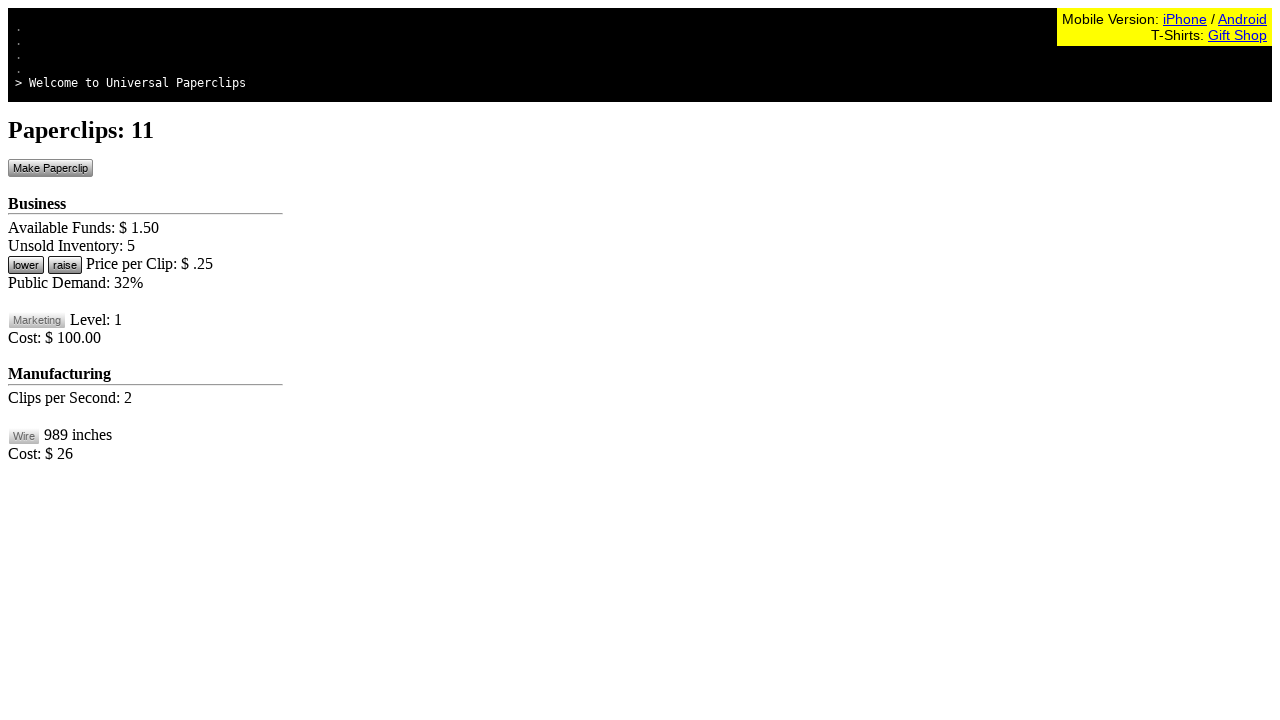

Clicked button to make a paperclip at (50, 168) on #btnMakePaperclip
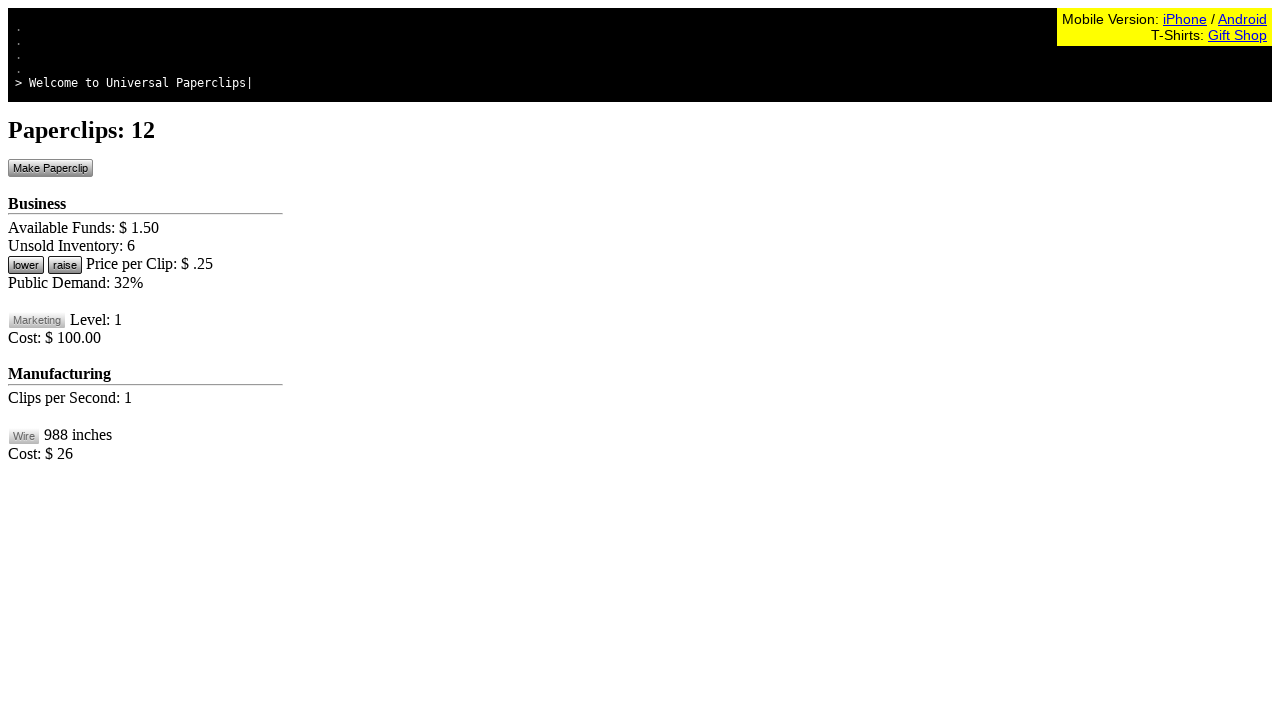

Retrieved game stats: $1.5, 6 unsold clips, 988 inches of wire
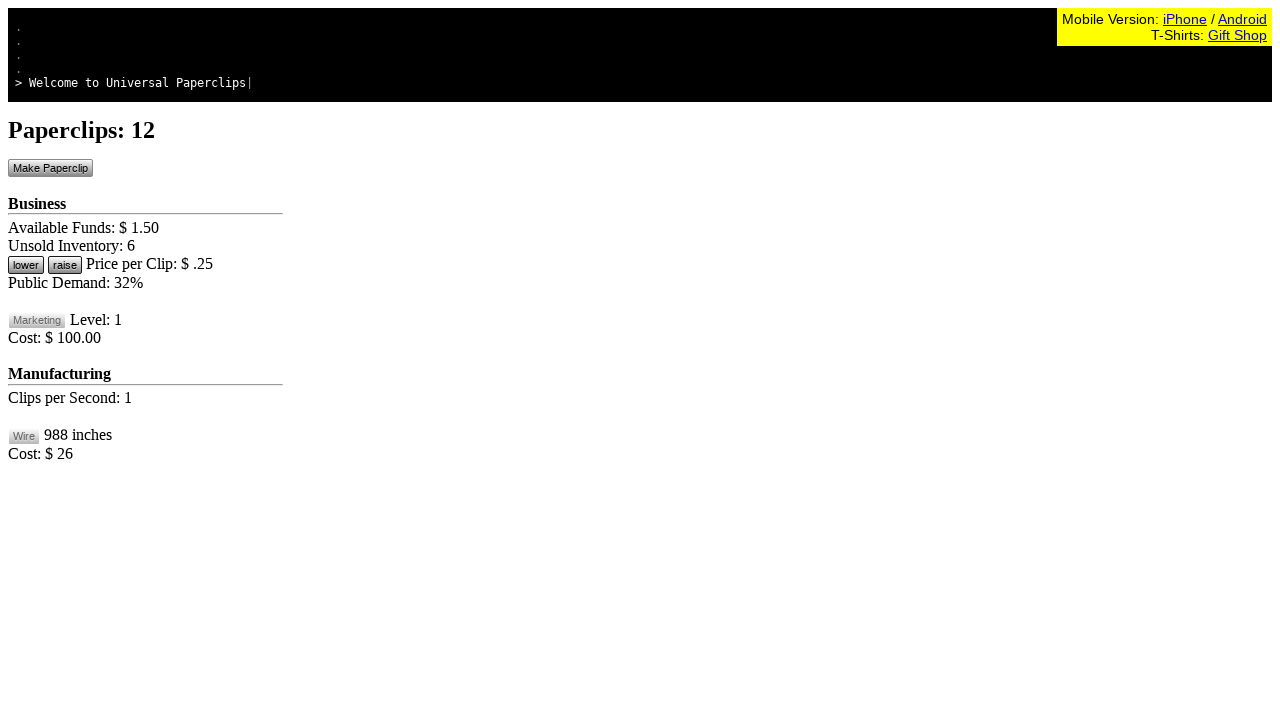

Clicked button to make a paperclip at (50, 168) on #btnMakePaperclip
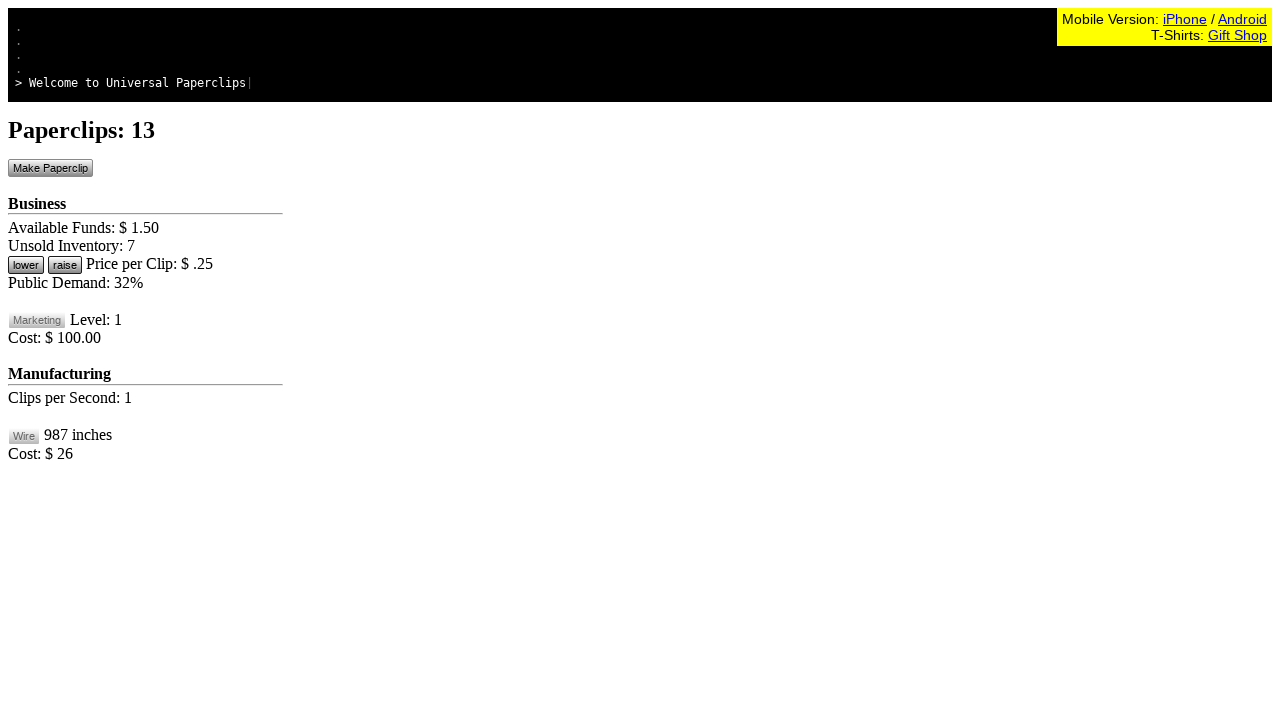

Retrieved game stats: $1.5, 7 unsold clips, 987 inches of wire
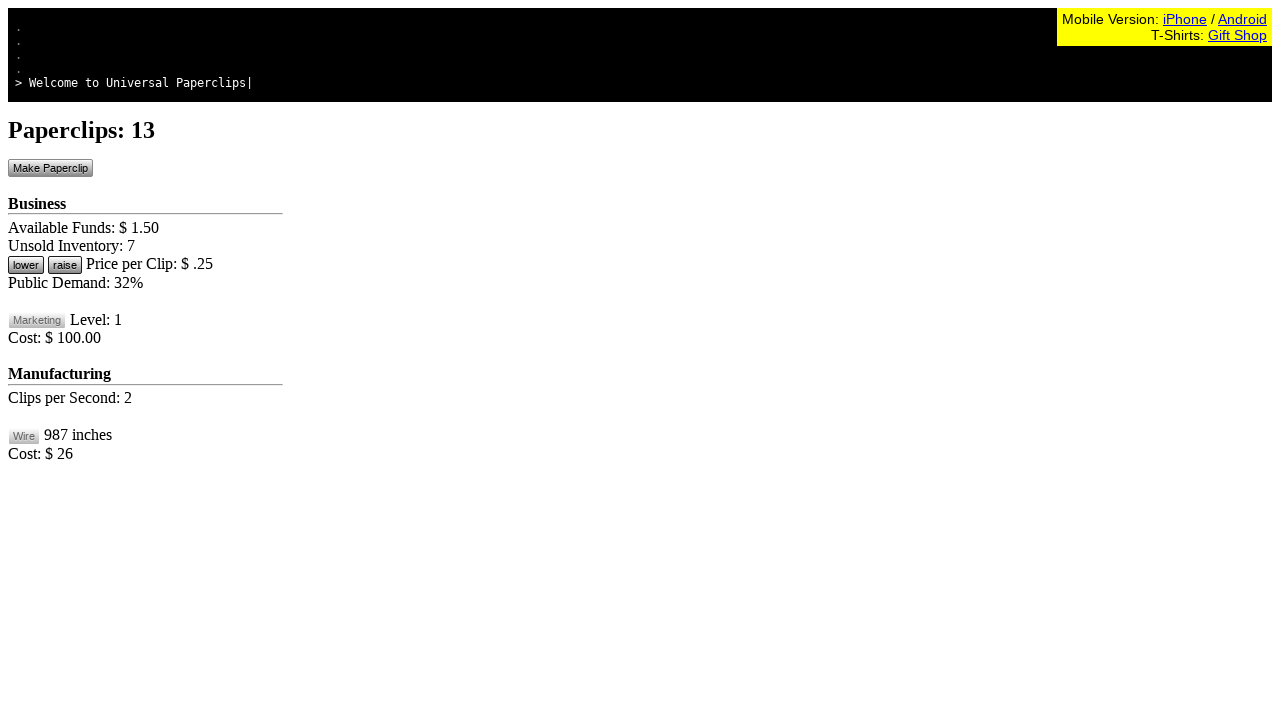

Clicked button to make a paperclip at (50, 168) on #btnMakePaperclip
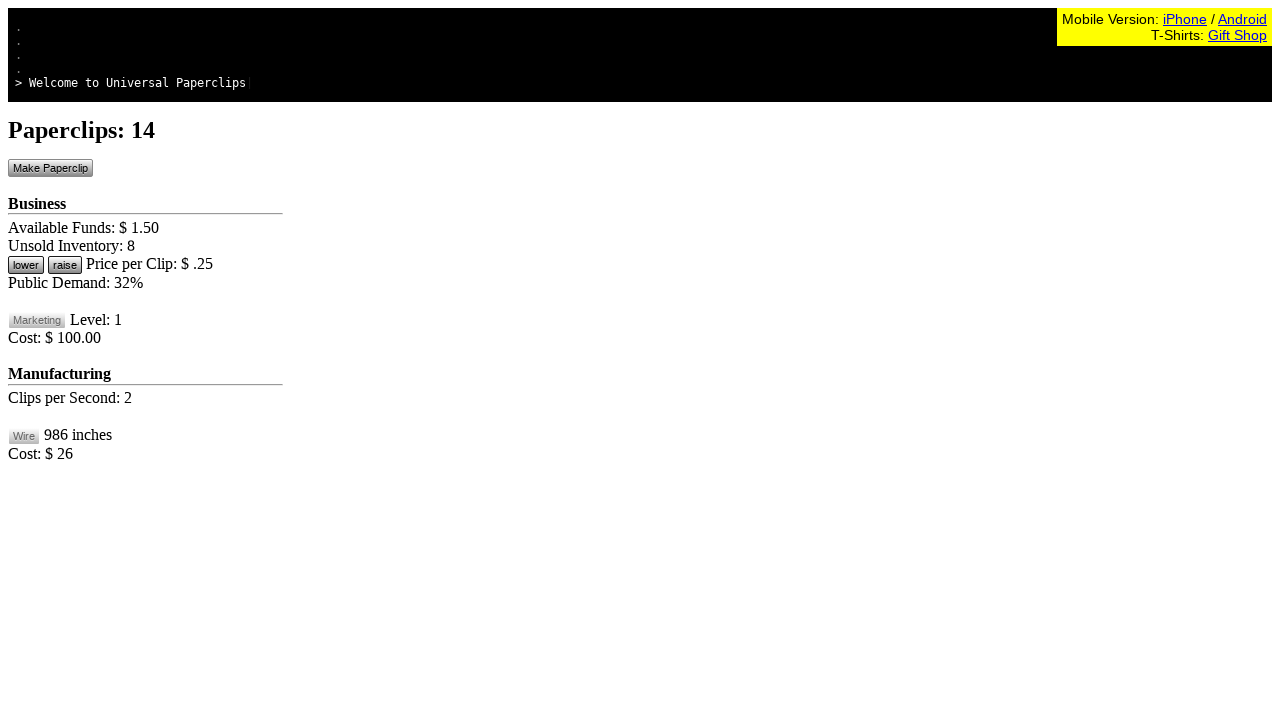

Retrieved game stats: $1.5, 8 unsold clips, 986 inches of wire
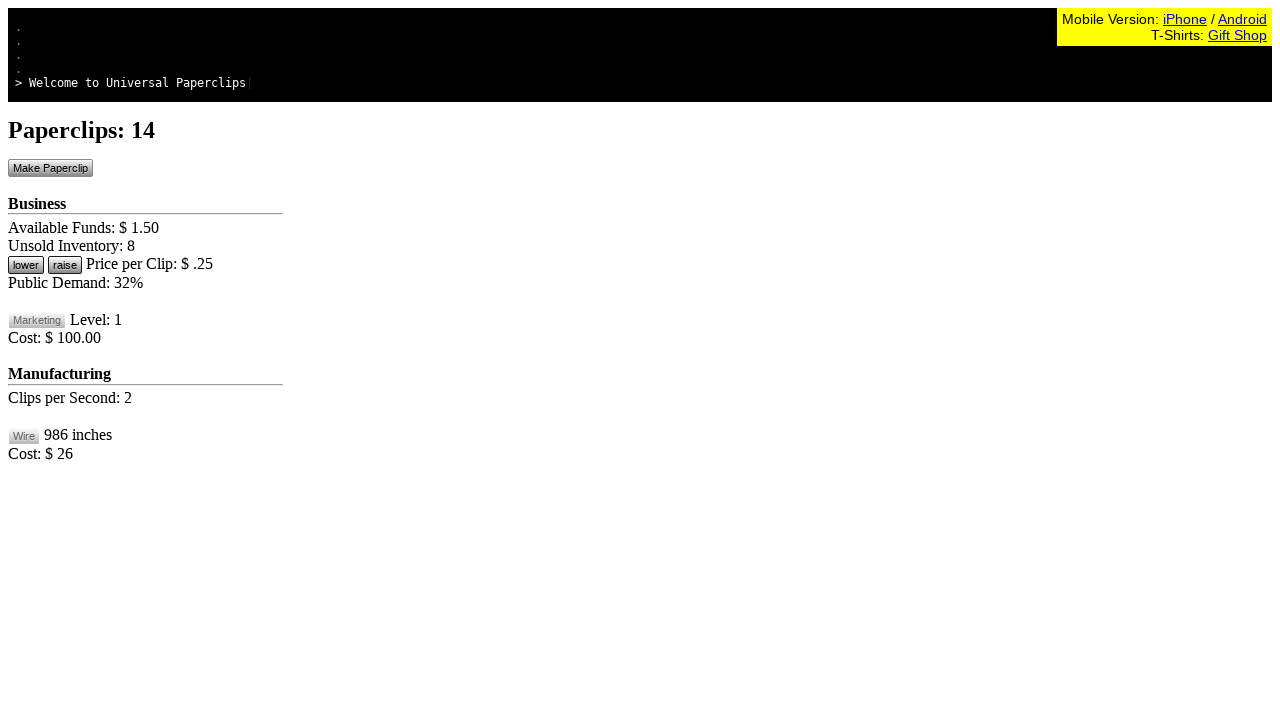

Clicked button to make a paperclip at (50, 168) on #btnMakePaperclip
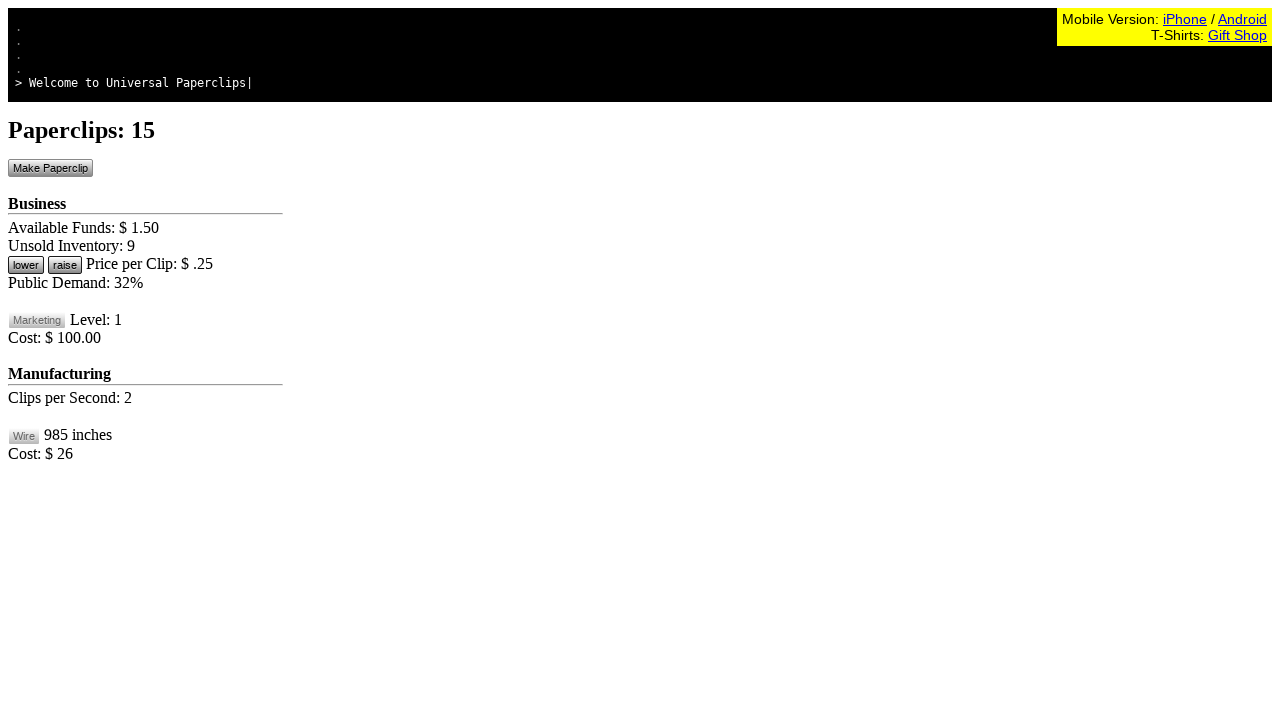

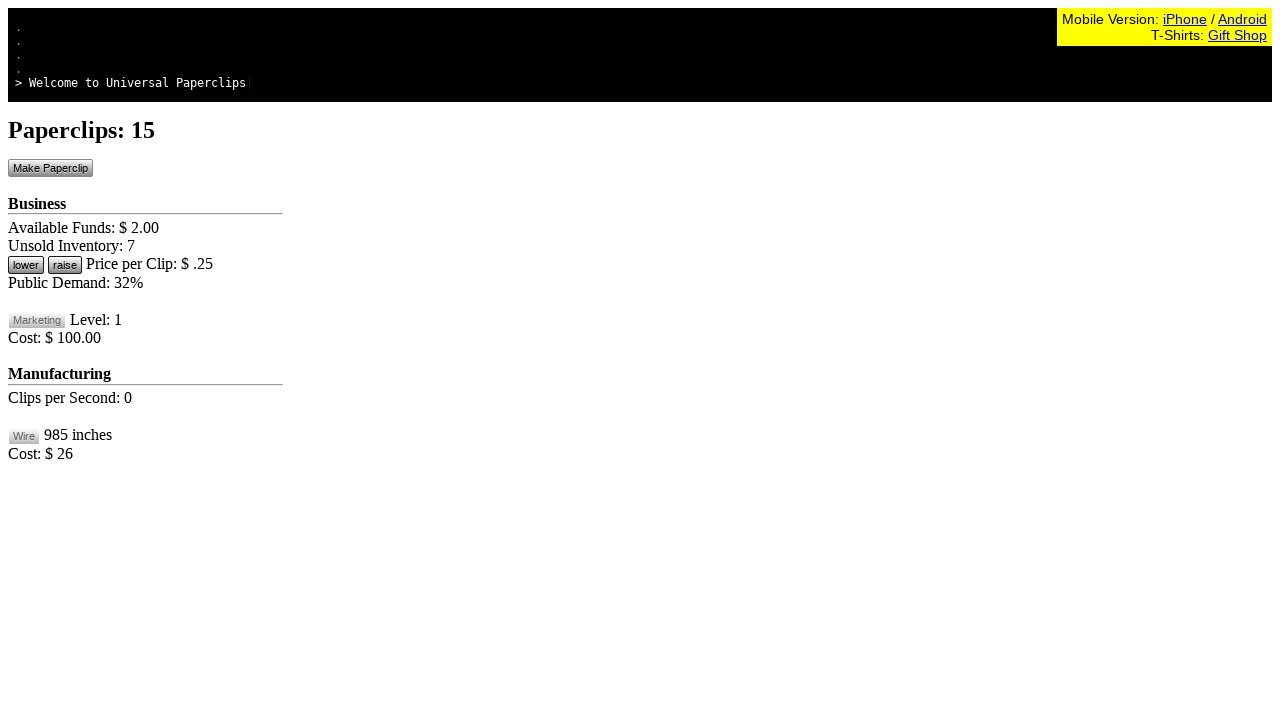